Navigates to Starbucks Korea menu page, clicks on a drink category button, and then navigates to view a specific product's detail page to verify the page structure loads correctly.

Starting URL: https://www.starbucks.co.kr/menu/index.do

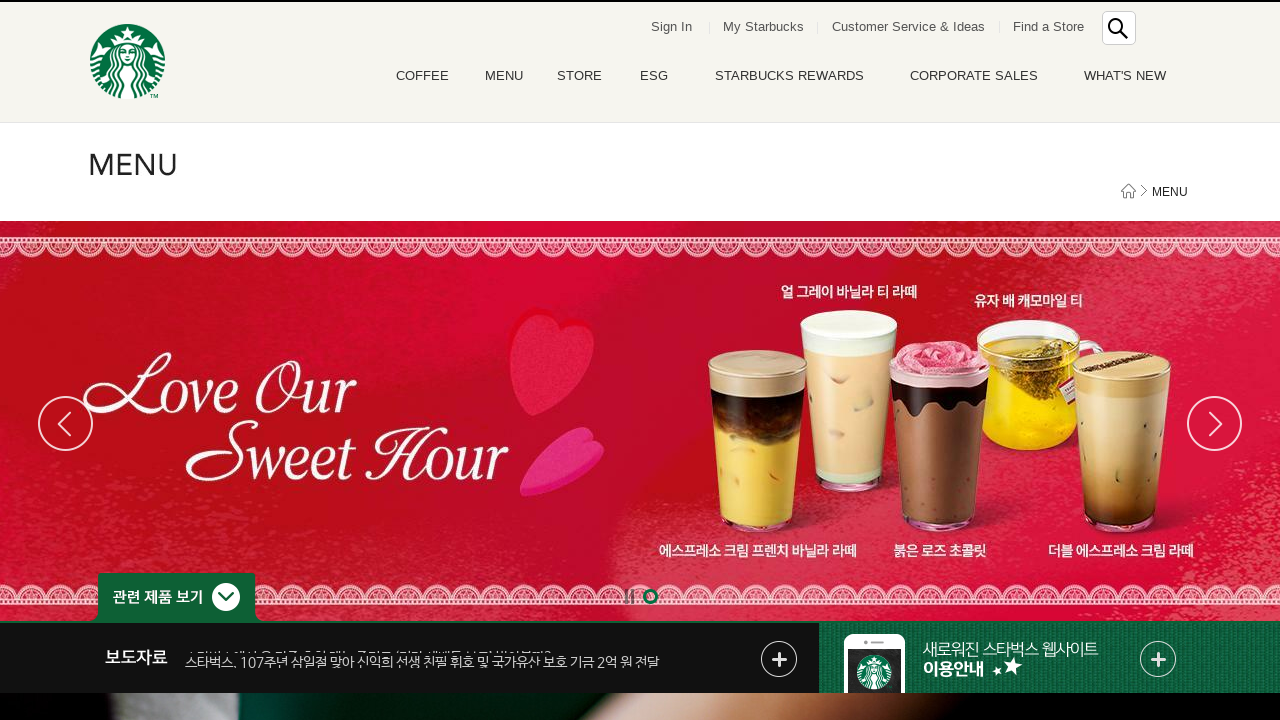

Clicked drink menu category button at (912, 360) on .menu_drink_btn01
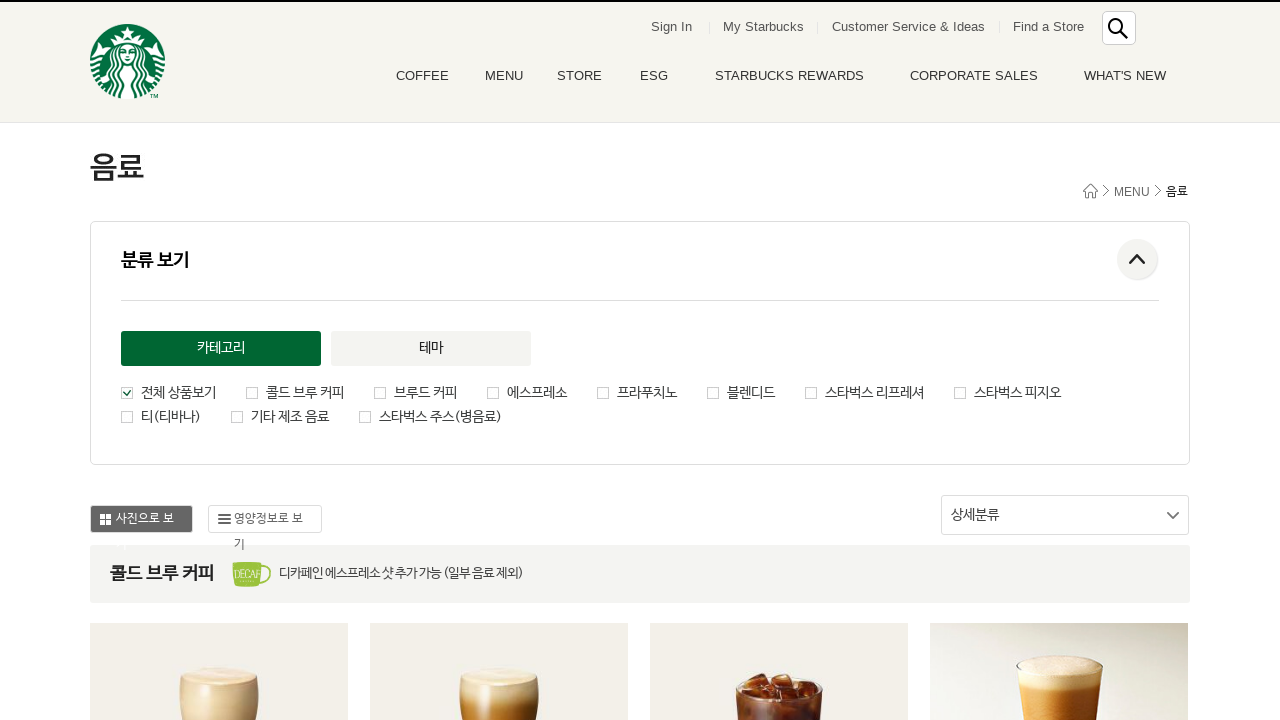

Product list loaded
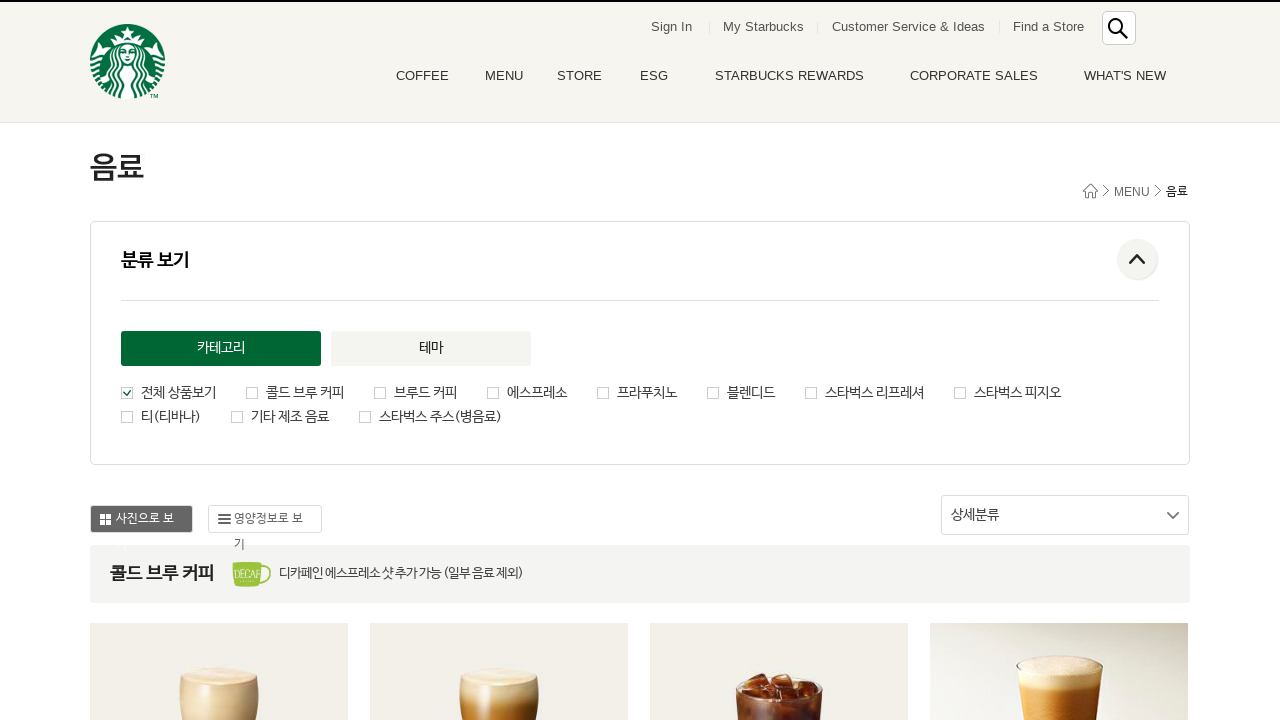

Located first product in menu dataset
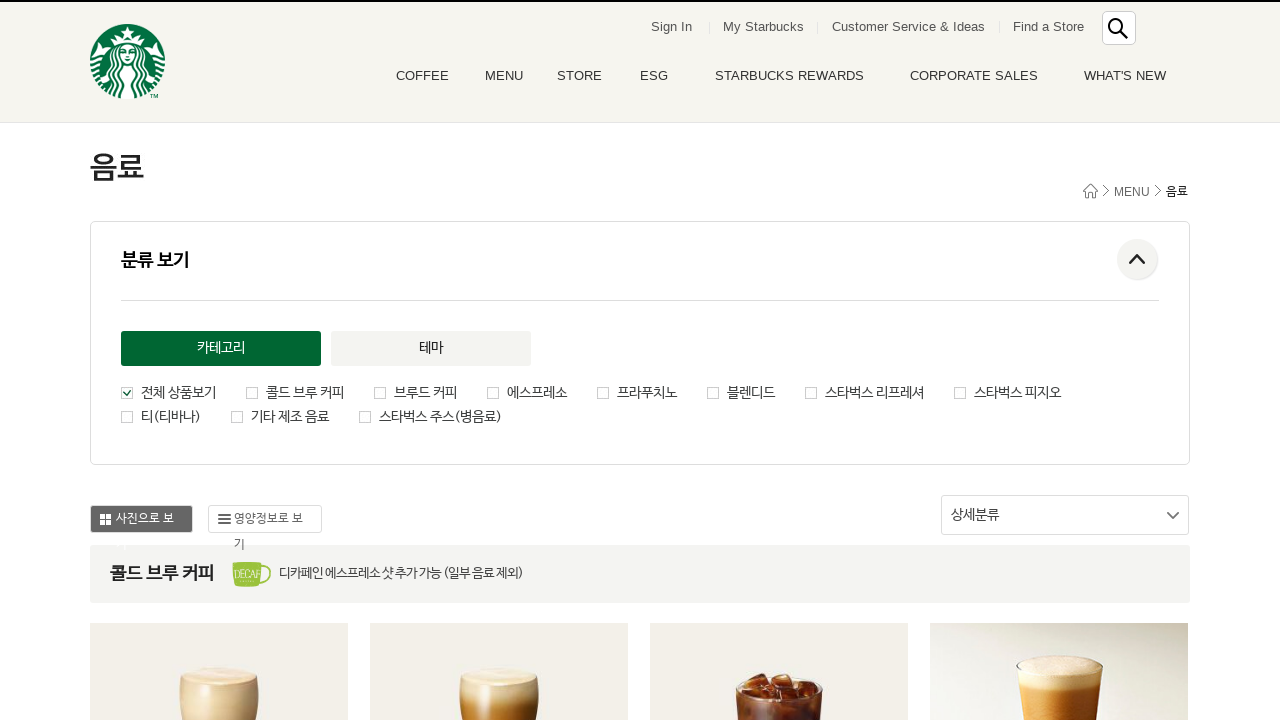

Retrieved product code from first product
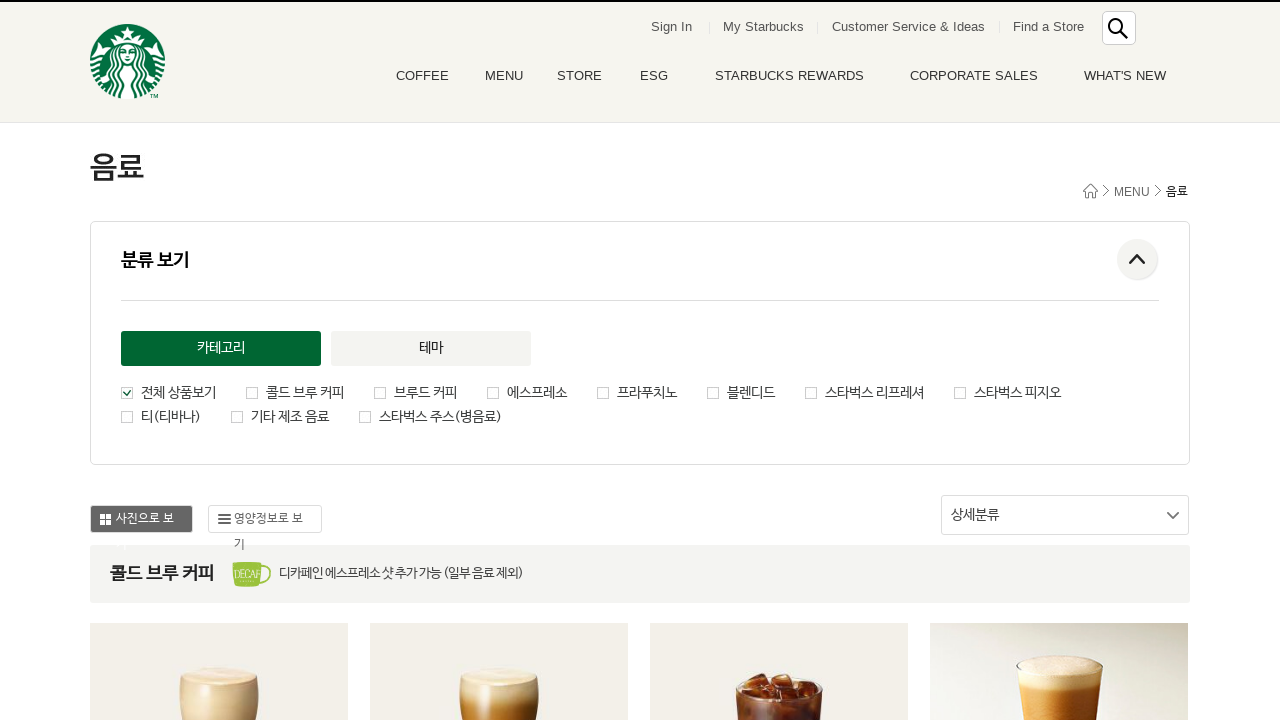

Navigated to product detail page
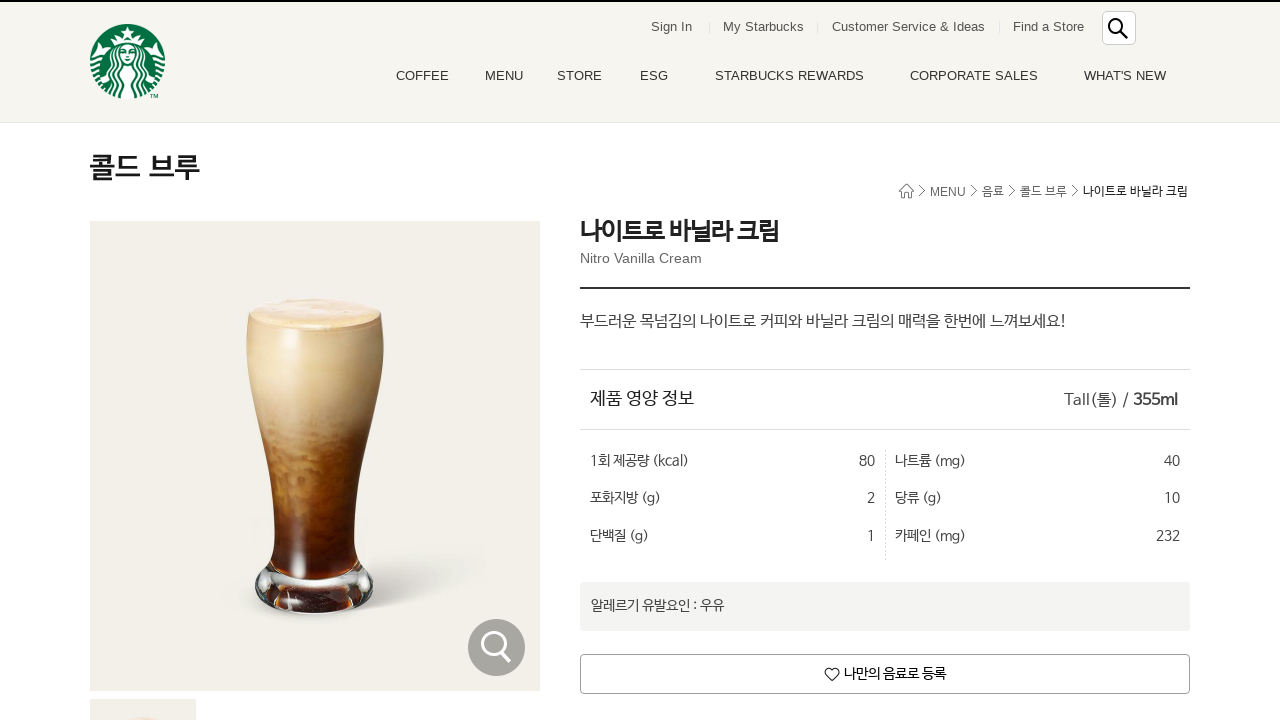

Product detail page structure loaded successfully
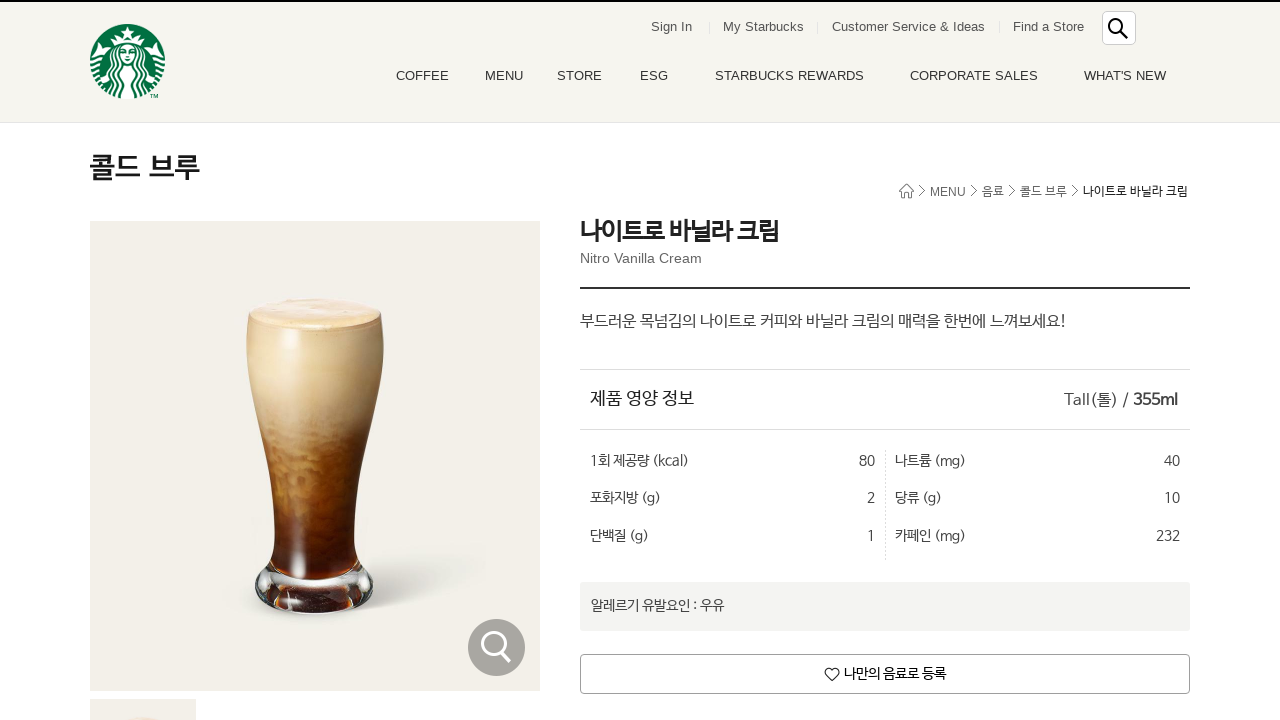

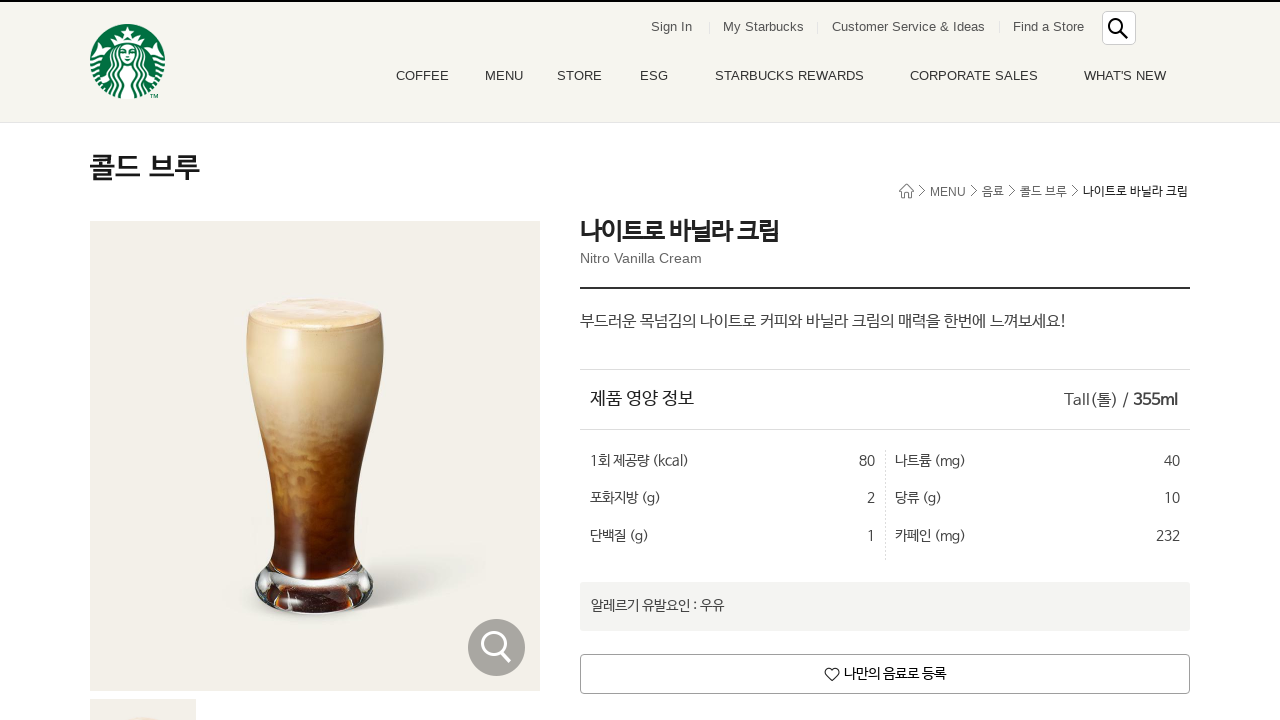